Tests dynamic dropdown functionality by typing in an autosuggest field, waiting for suggestions to appear, and selecting a specific country from the dropdown list

Starting URL: https://rahulshettyacademy.com/dropdownsPractise/

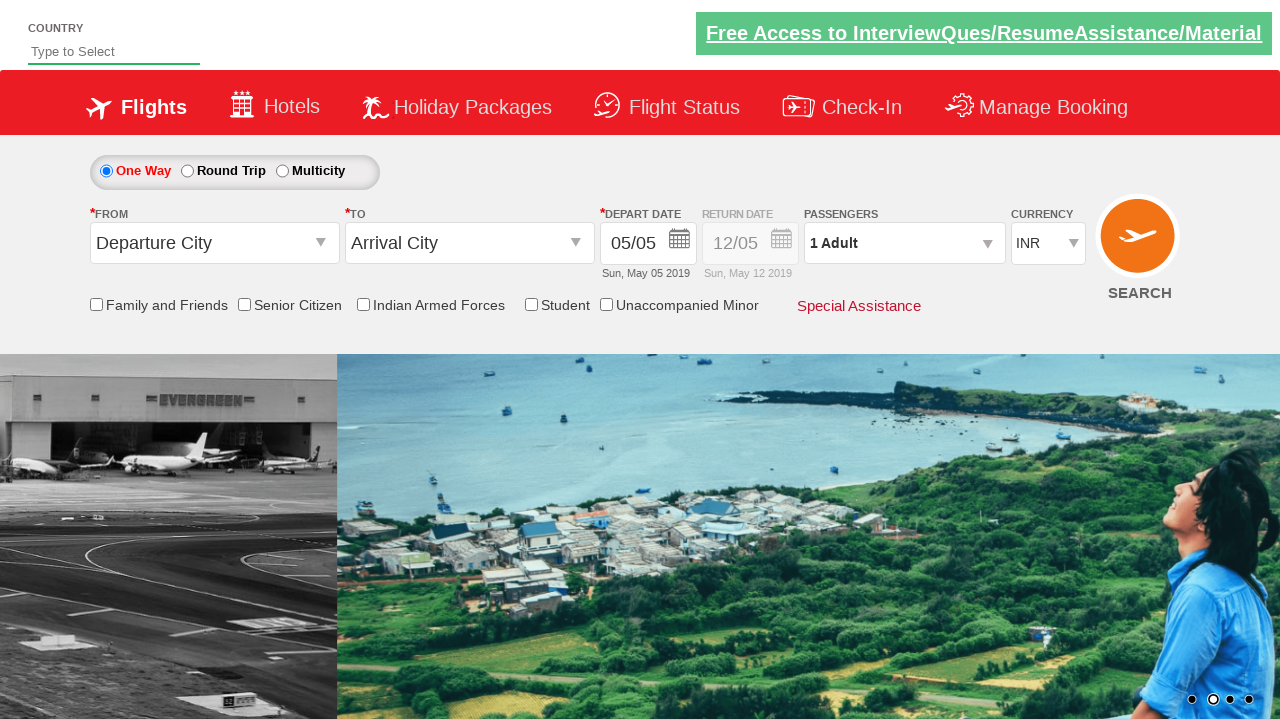

Typed 'me' in autosuggest field to trigger dropdown on #autosuggest
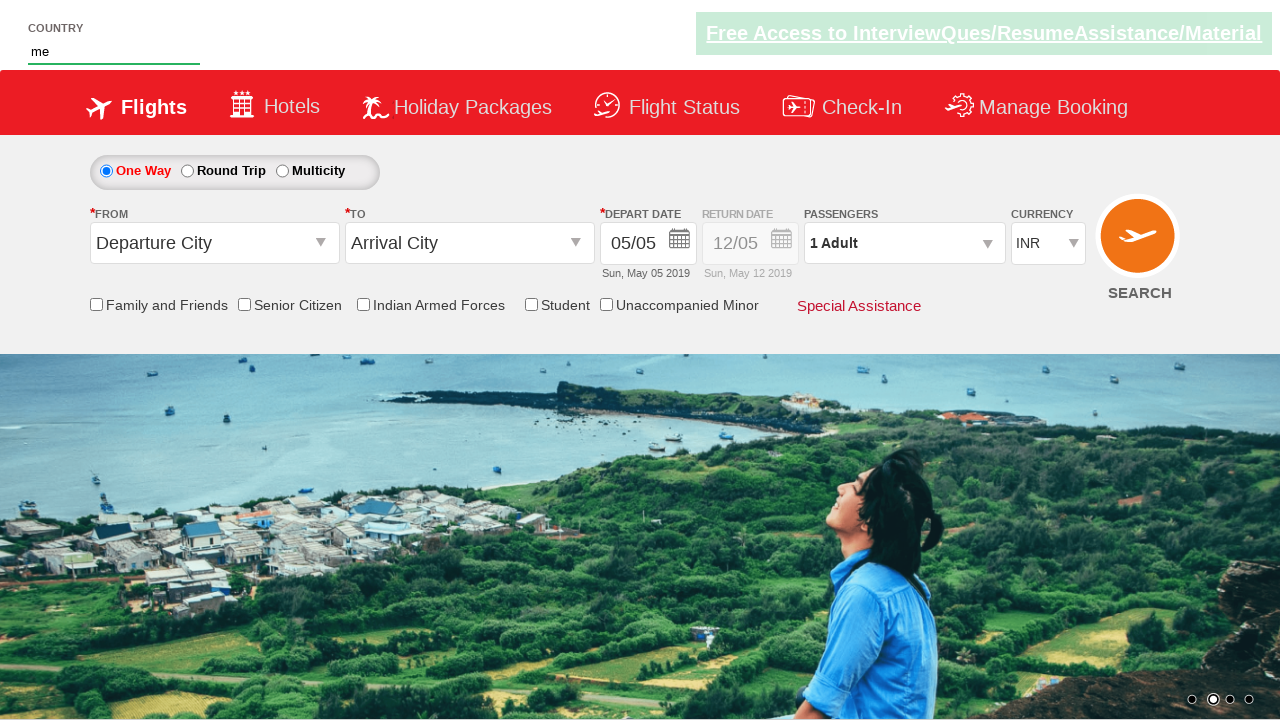

Waited for dropdown suggestions to appear
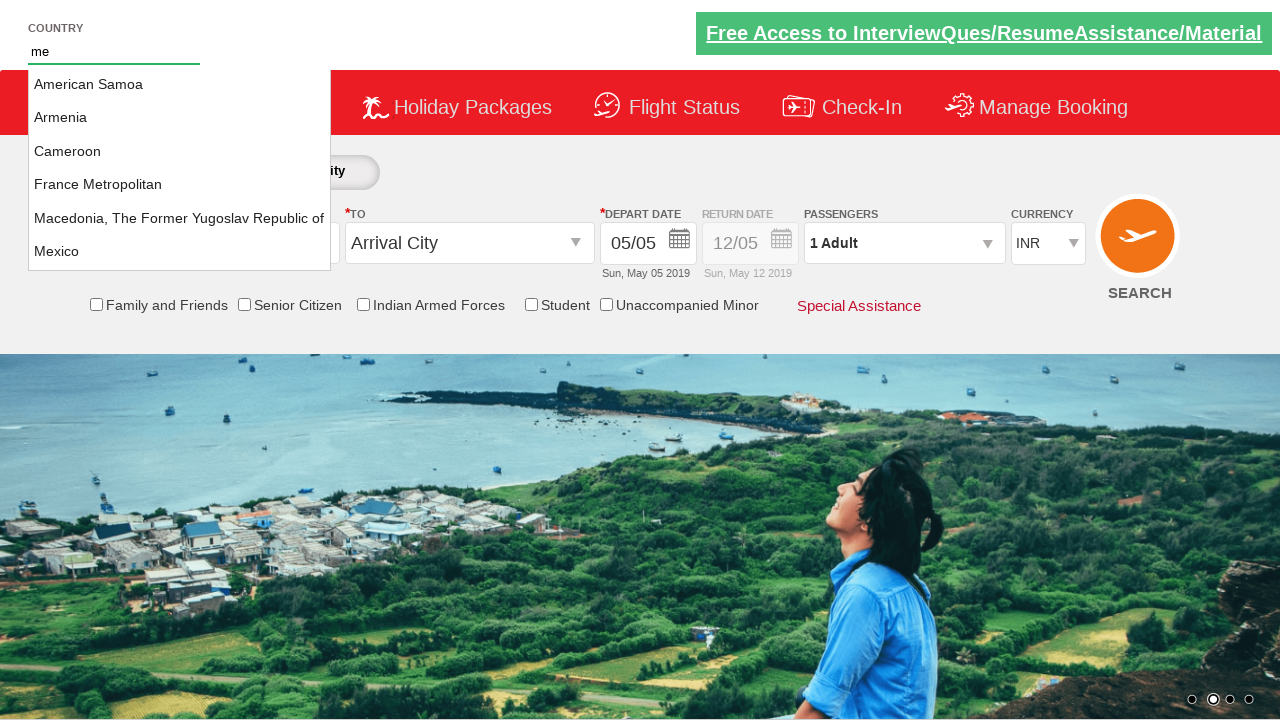

Retrieved all country options from dropdown
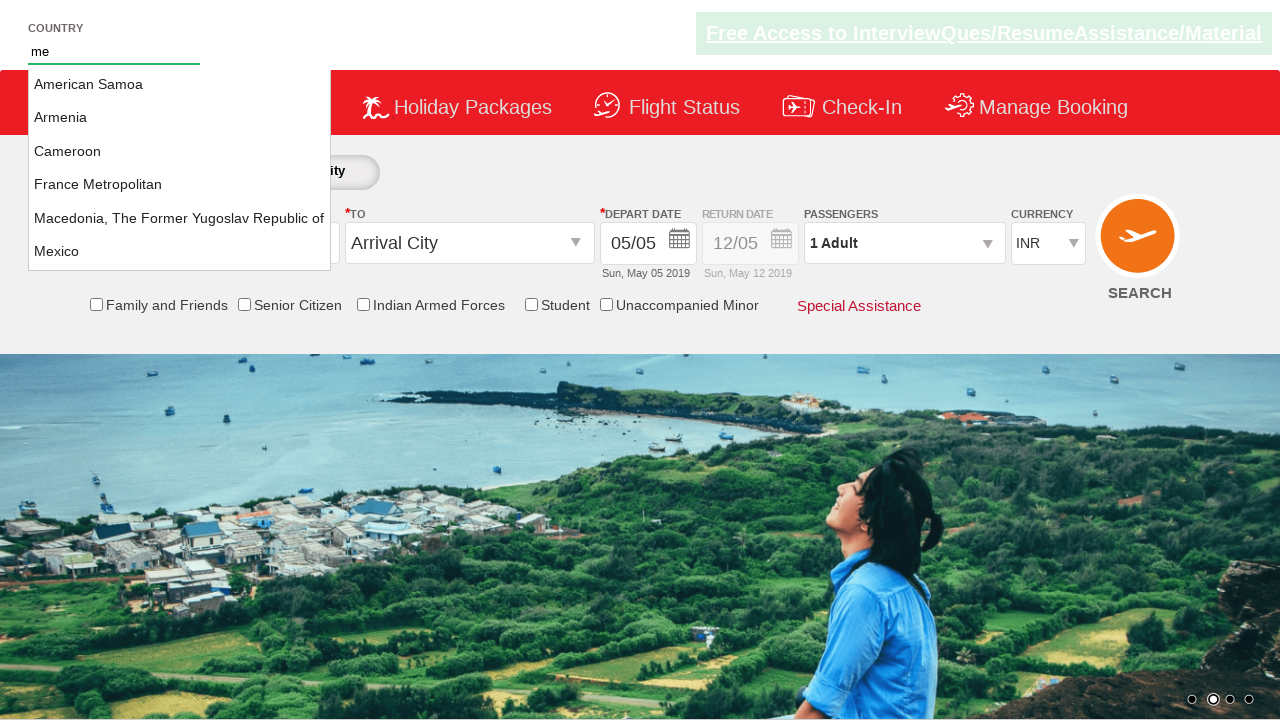

Clicked on 'Mexico' option from dropdown list
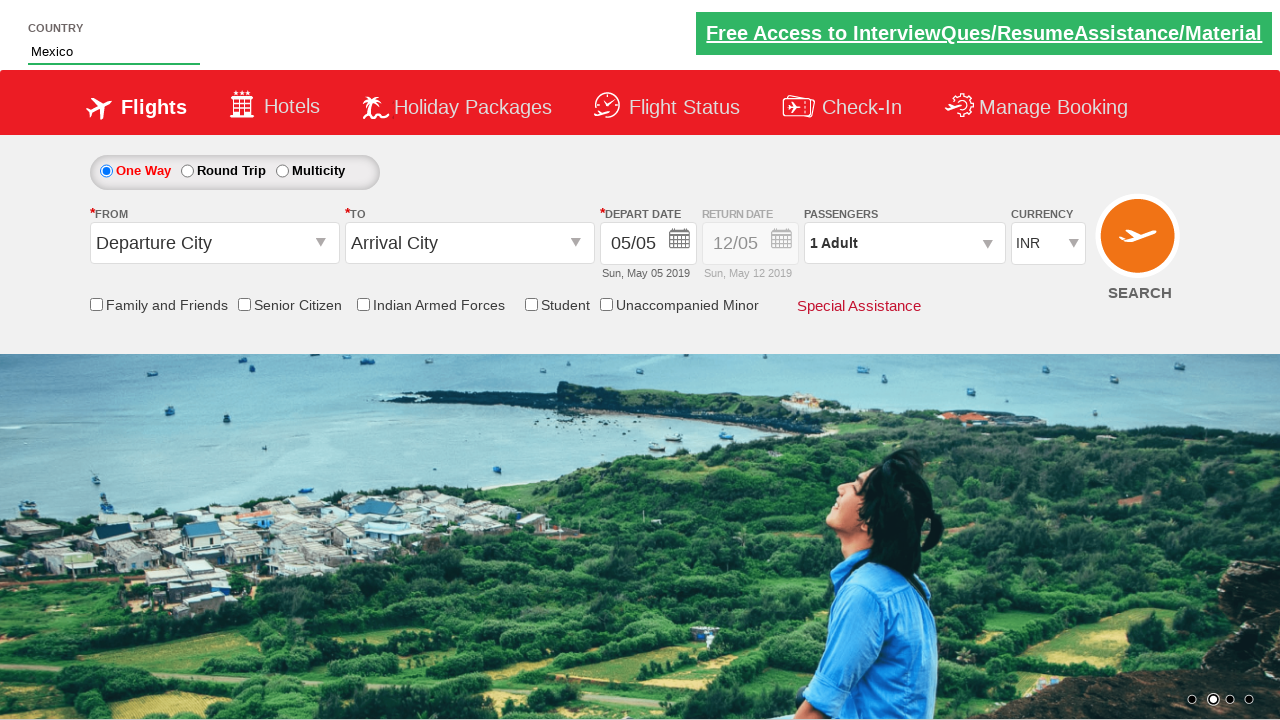

Verified that 'Mexico' was successfully selected in autosuggest field
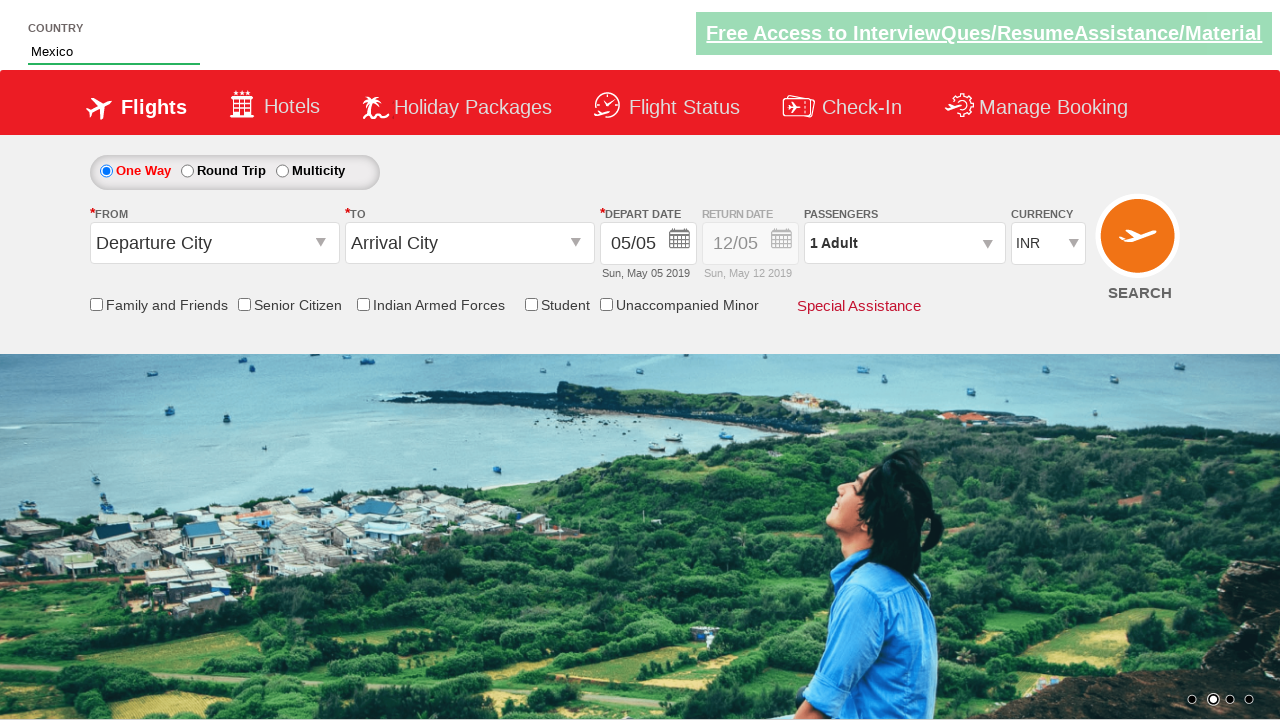

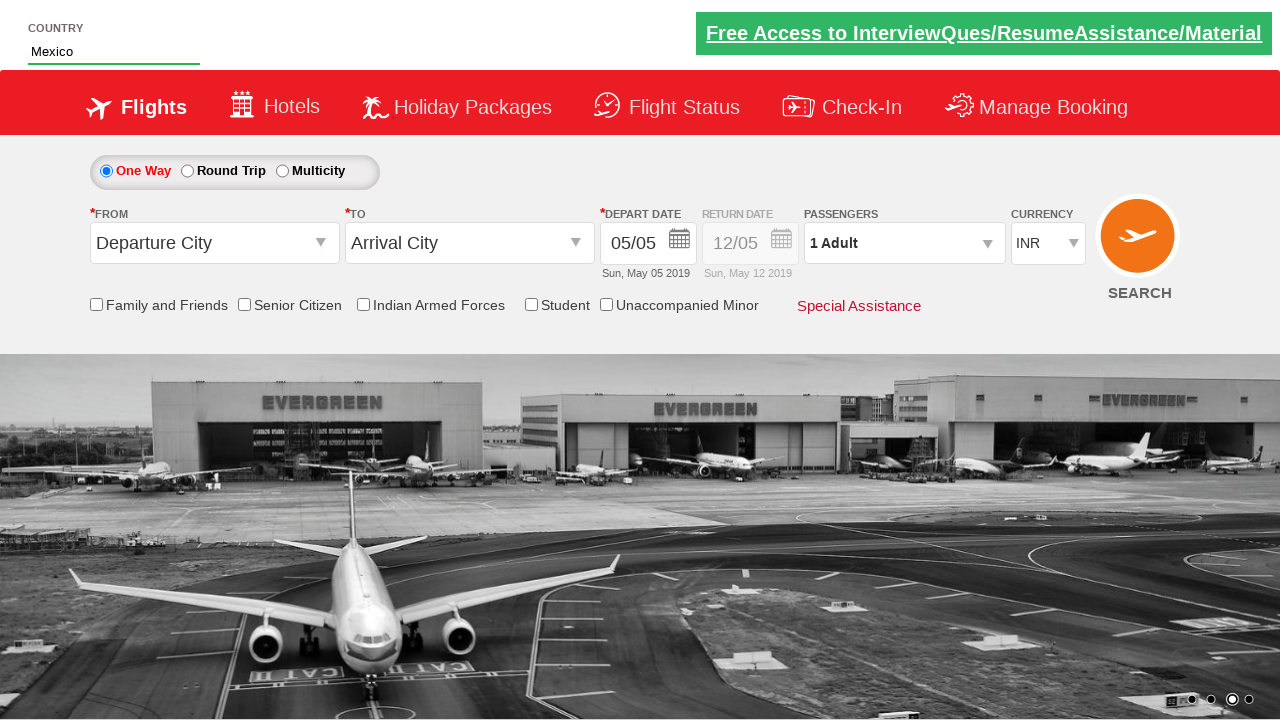